Tests hover functionality by hovering over user images and clicking the "View profile" link, then verifying navigation to the correct user profile URL.

Starting URL: http://the-internet.herokuapp.com/hovers

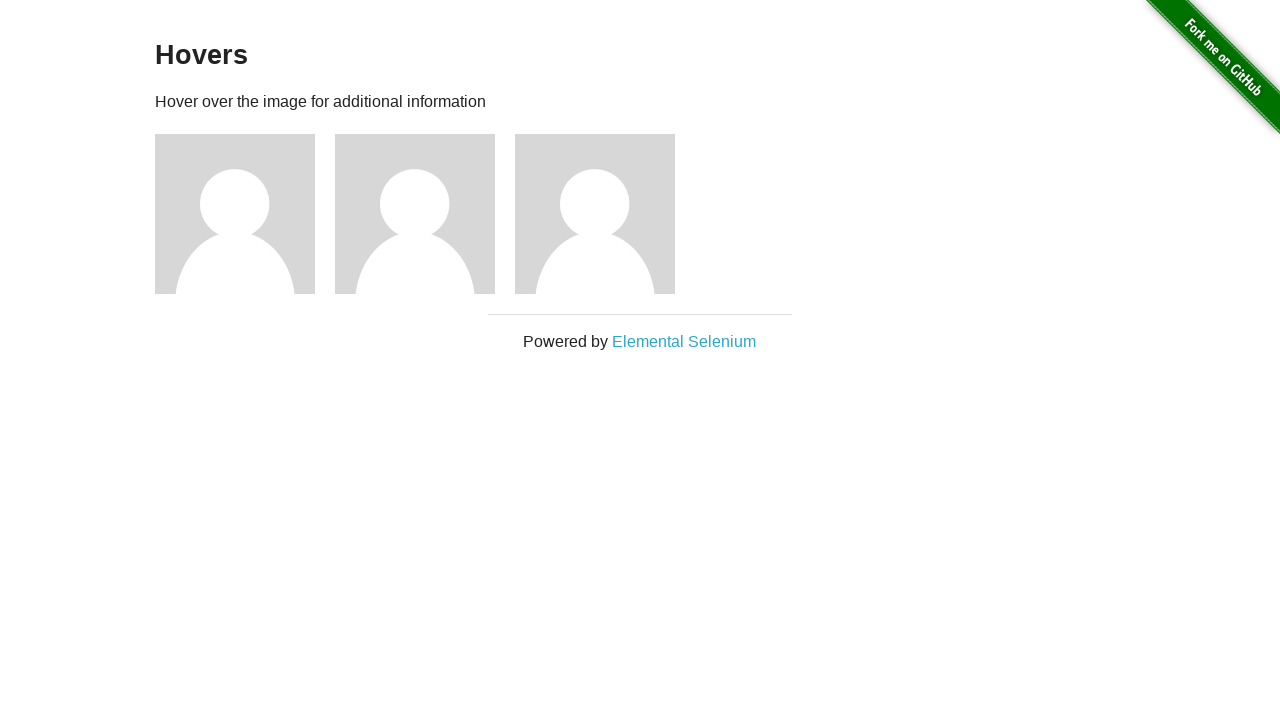

Hovered over first user image at (245, 214) on .figure >> nth=0
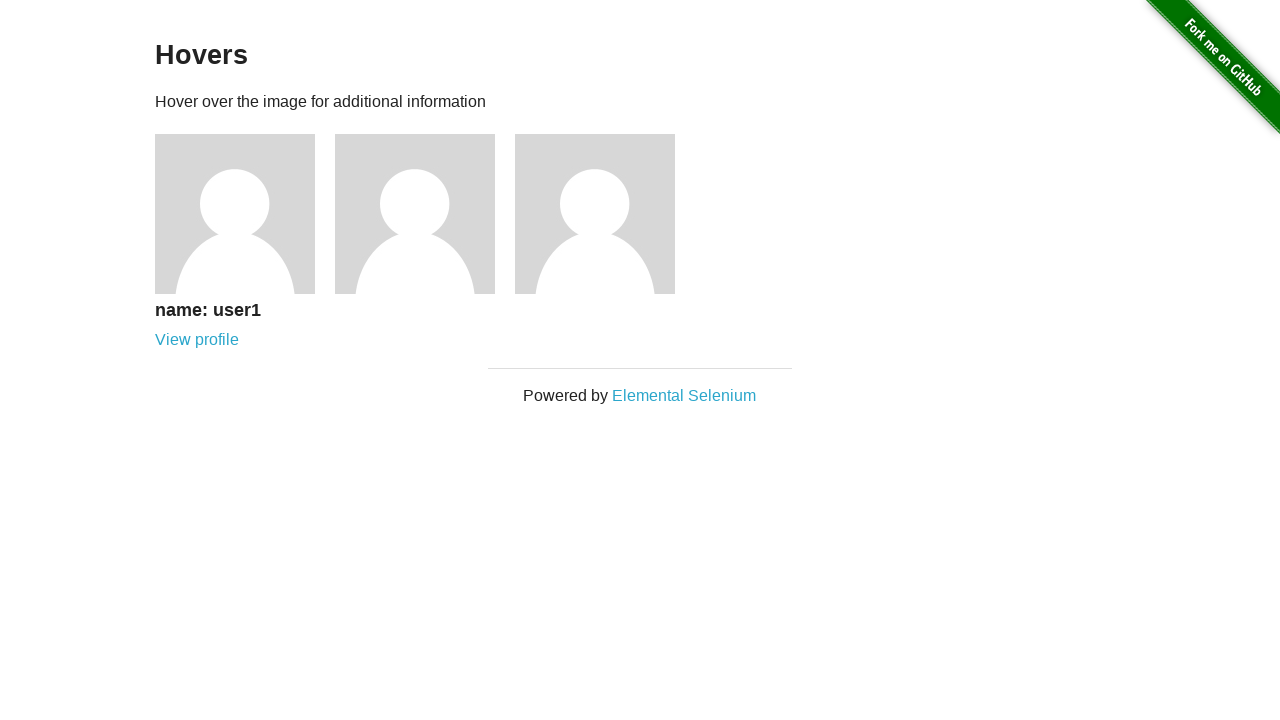

Clicked 'View profile' link for first user at (197, 340) on .figure >> nth=0 >> a
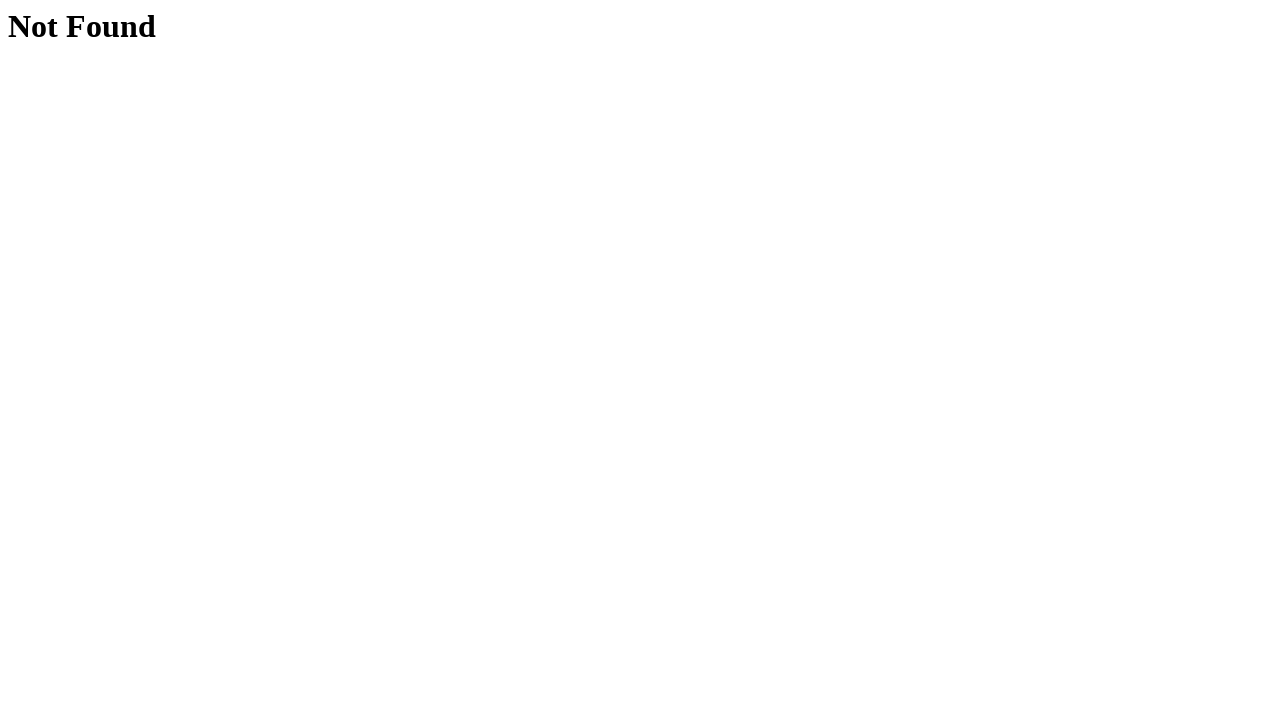

Verified navigation to user profile 1
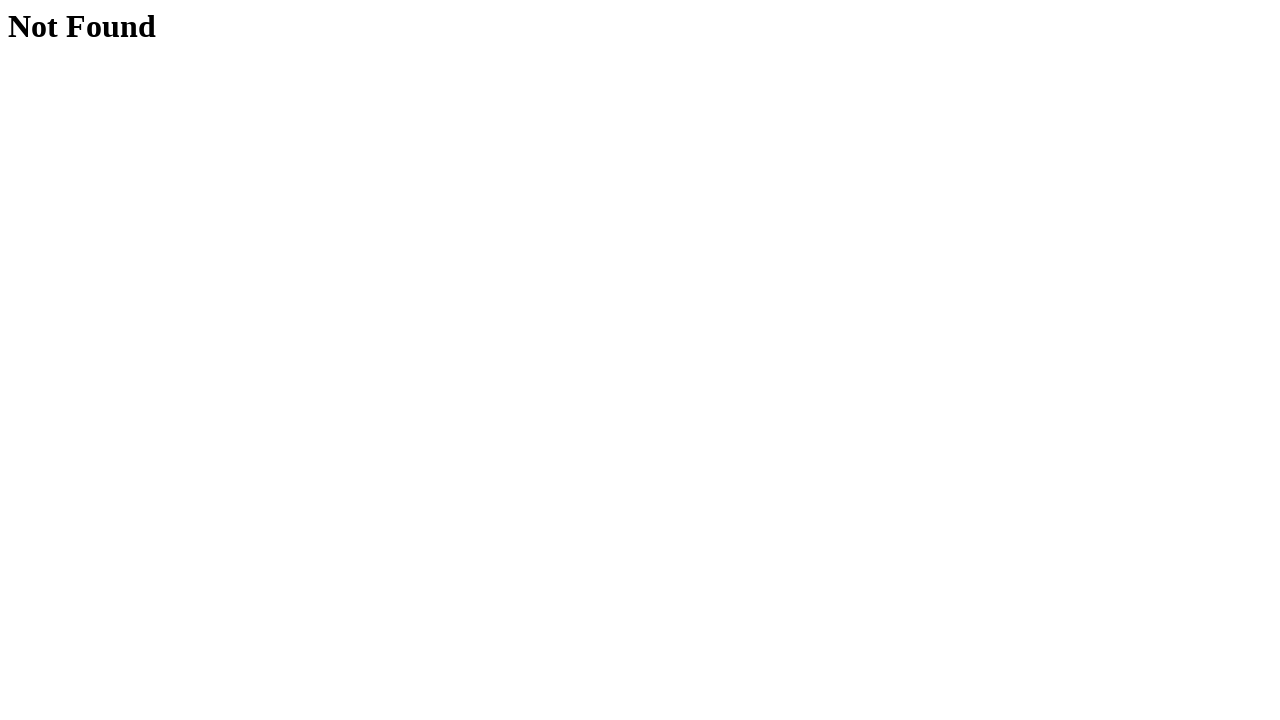

Navigated back to hovers page
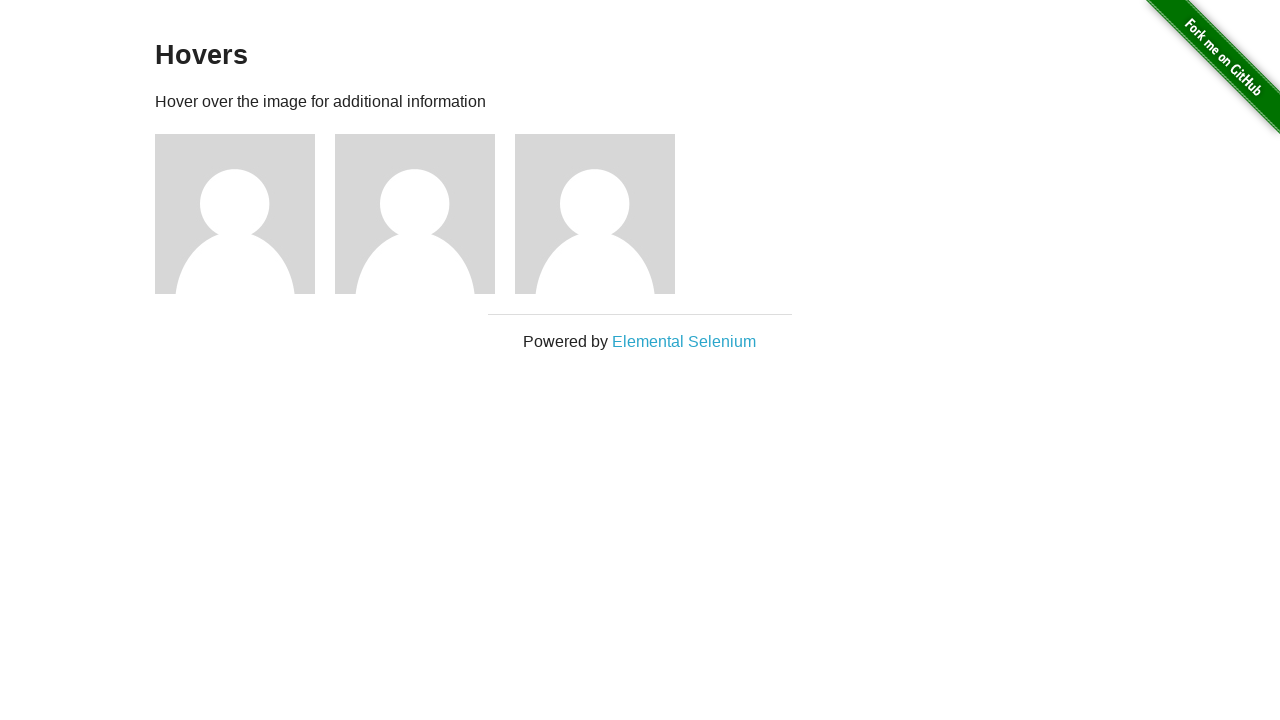

Hovered over second user image at (425, 214) on .figure >> nth=1
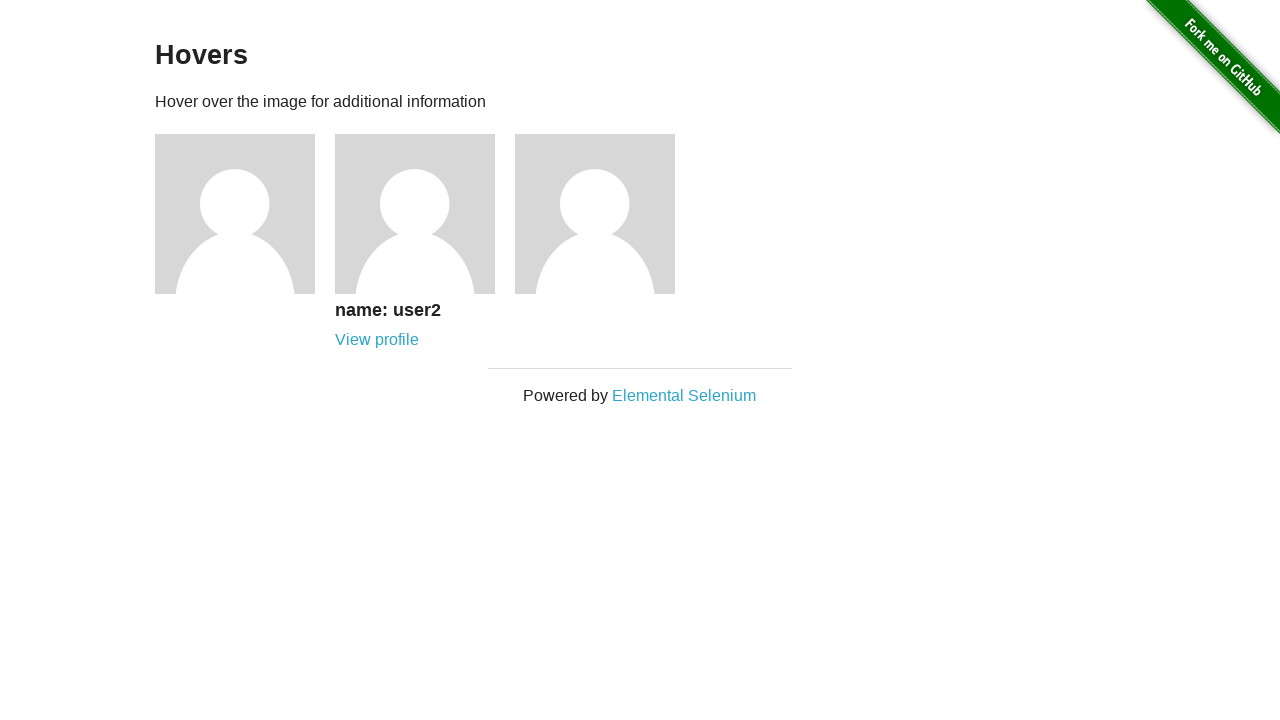

Clicked 'View profile' link for second user at (377, 340) on .figure >> nth=1 >> a
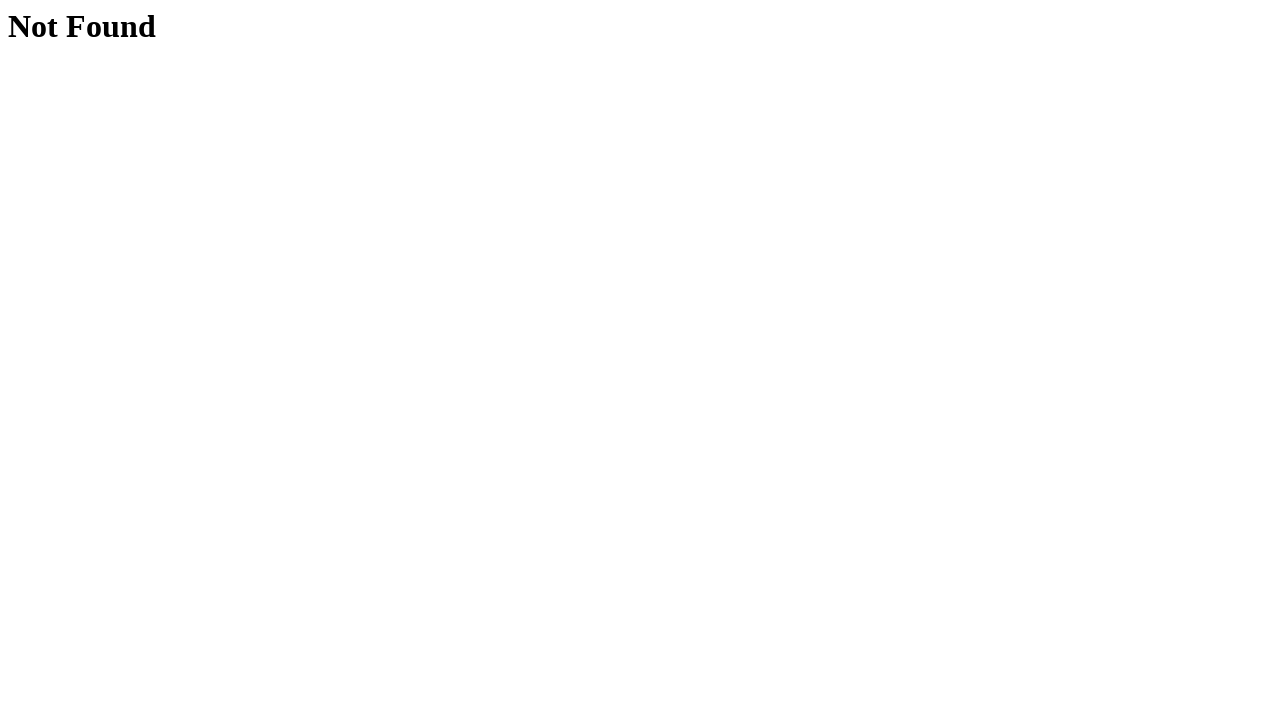

Verified navigation to user profile 2
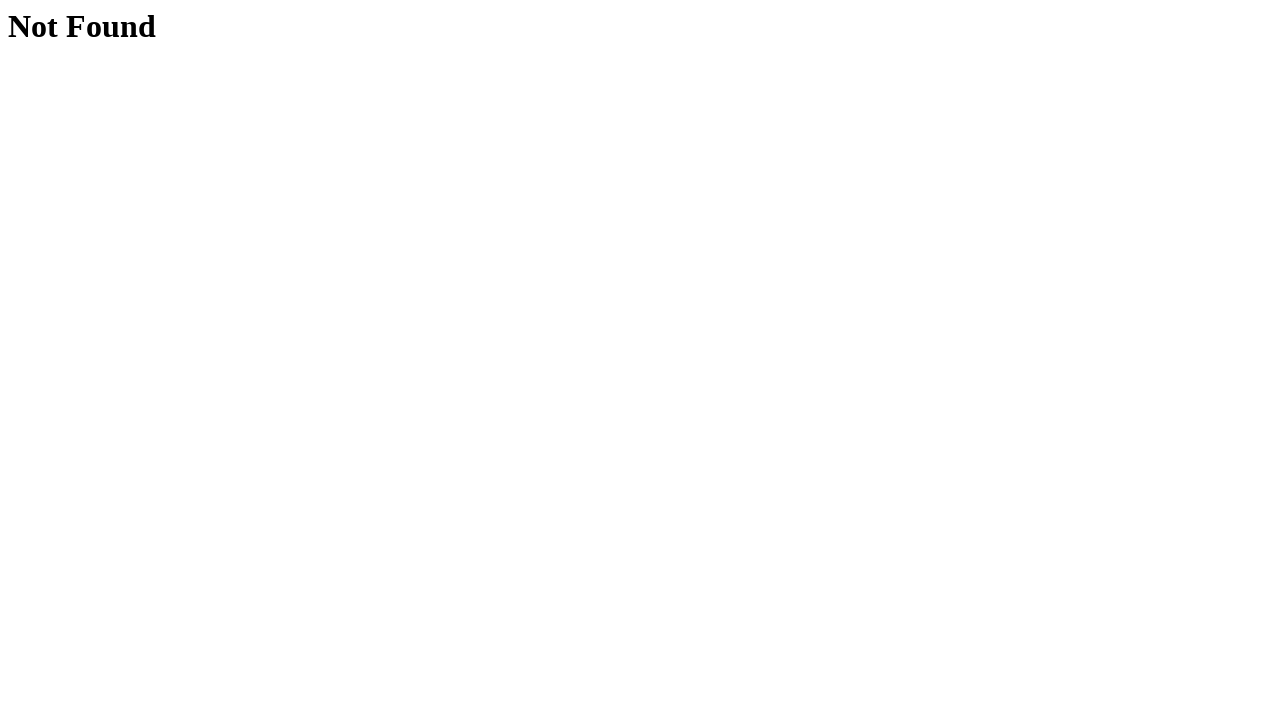

Navigated back to hovers page
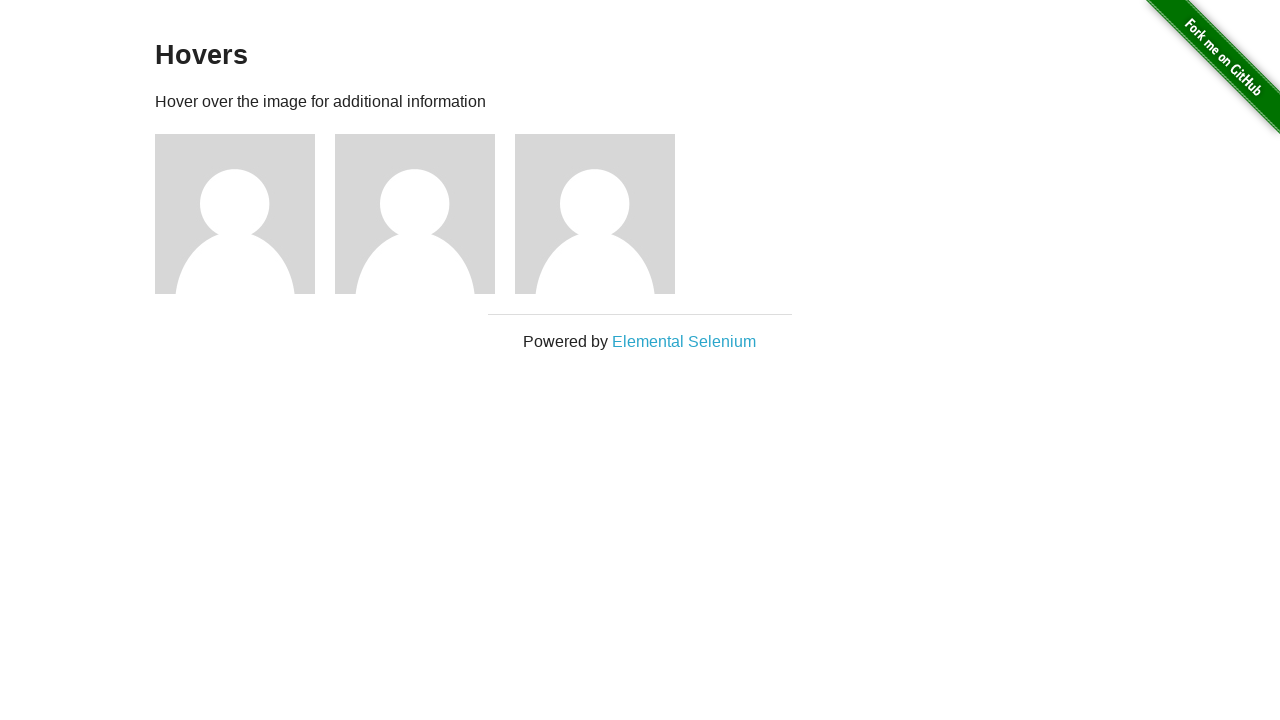

Hovered over third user image at (605, 214) on .figure >> nth=2
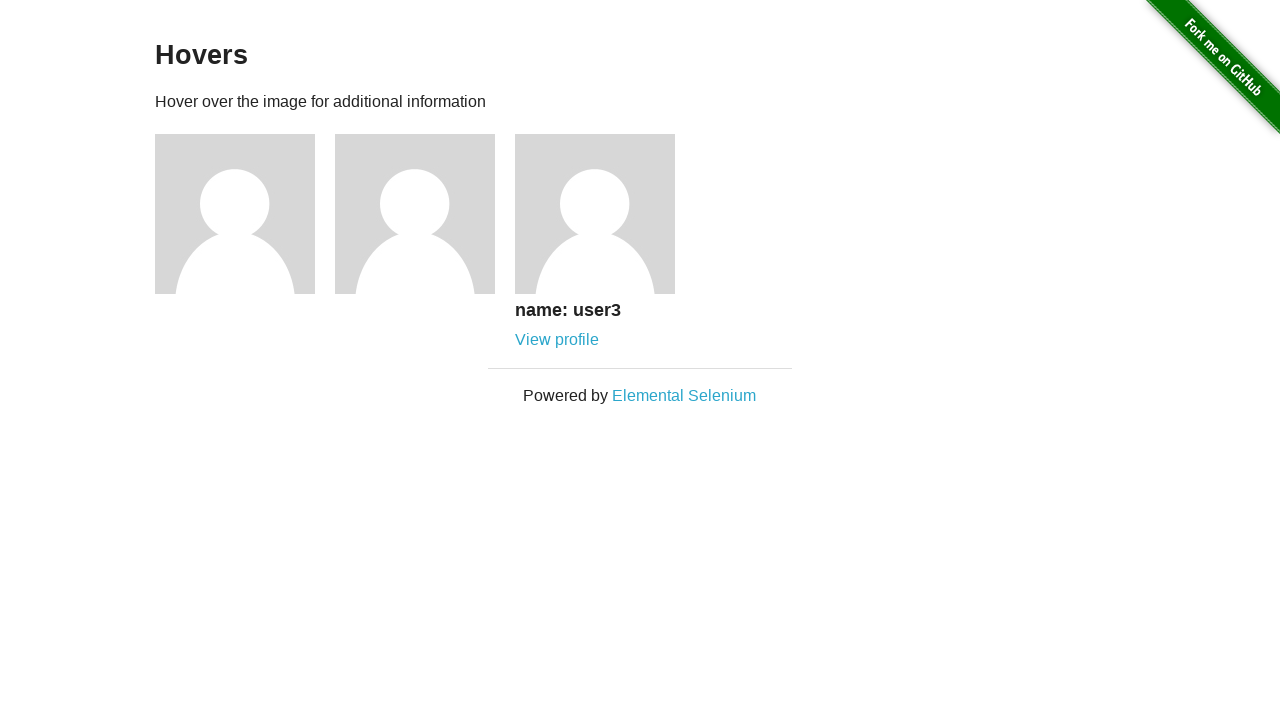

Clicked 'View profile' link for third user at (557, 340) on .figure >> nth=2 >> a
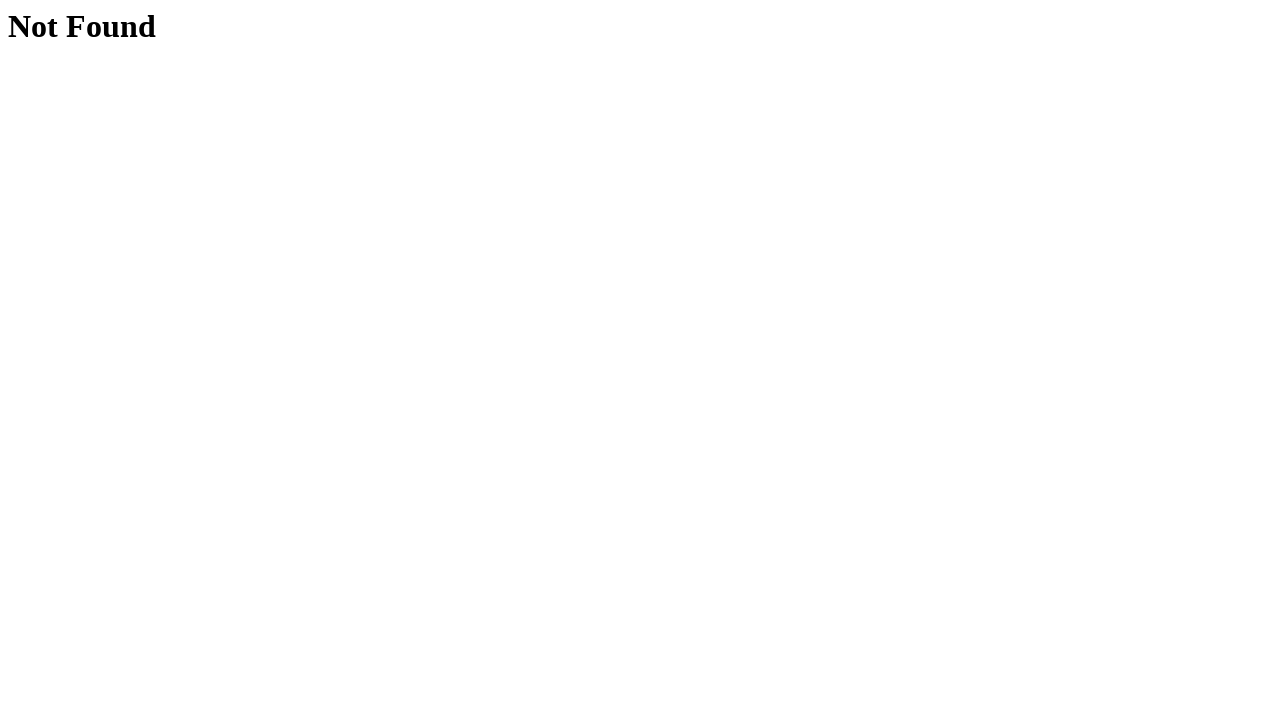

Verified navigation to user profile 3
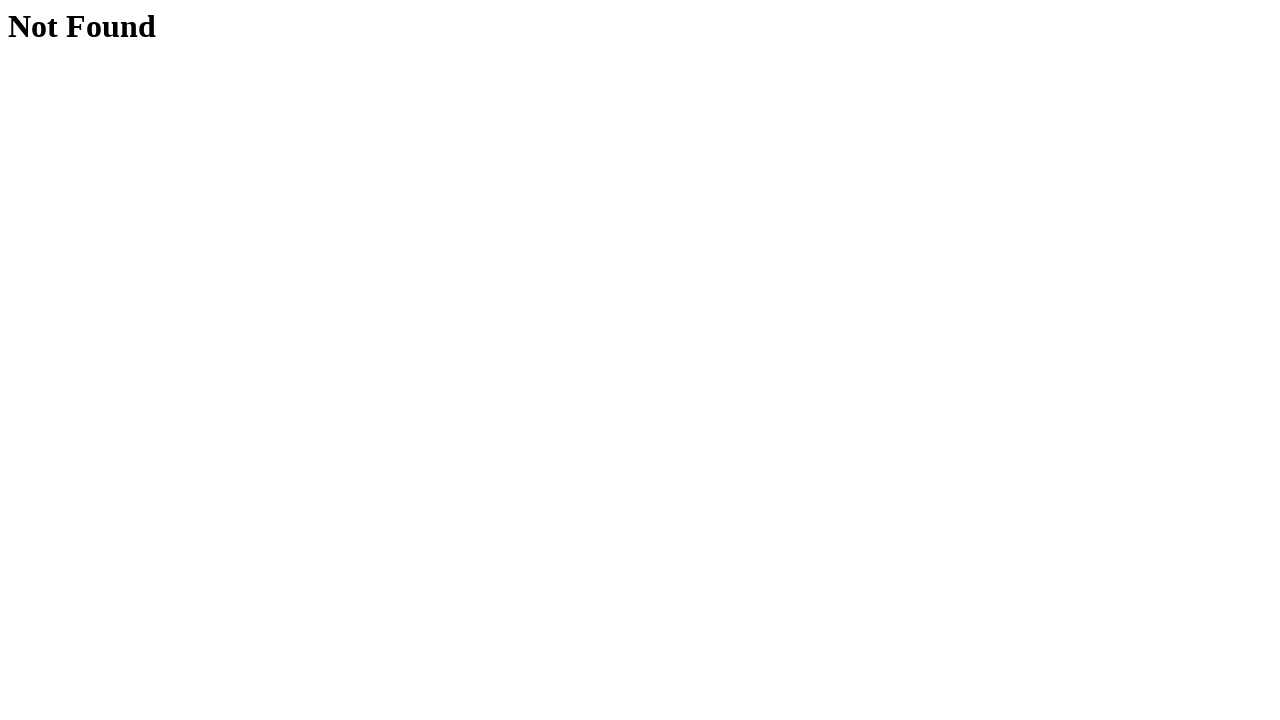

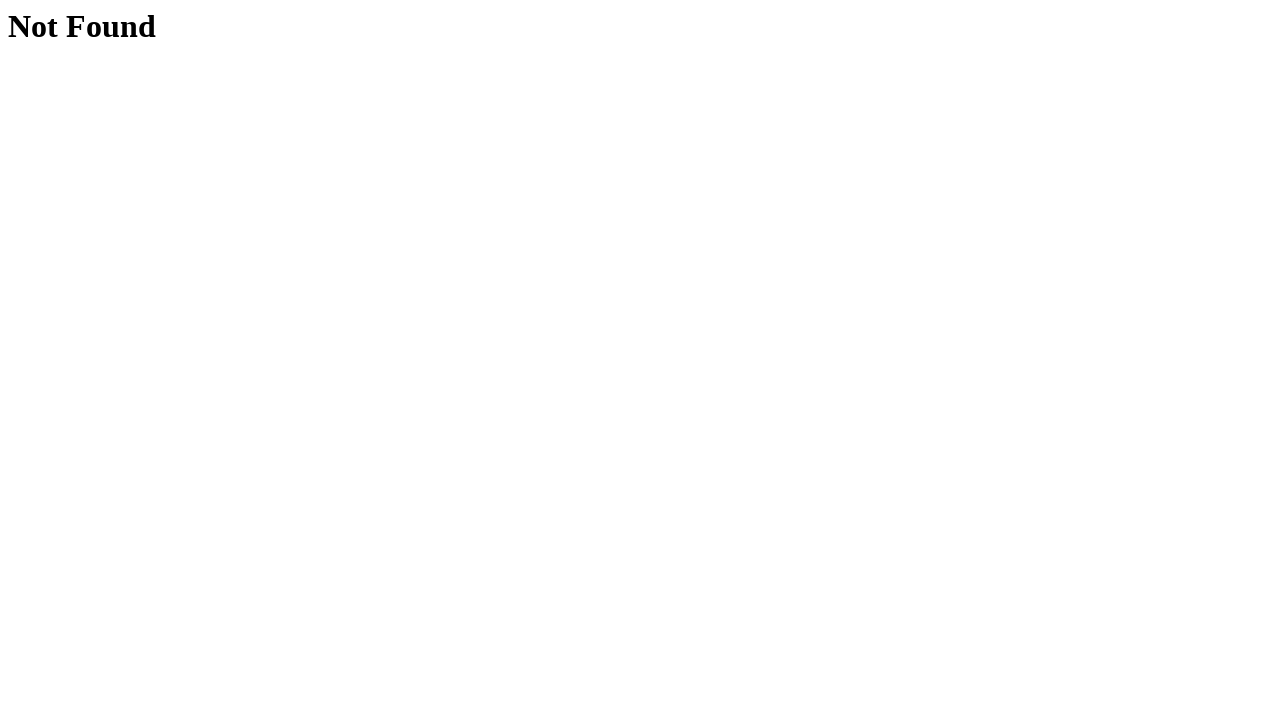